Tests that a link element is displayed on the homepage and clicking it navigates to the expected URL. Uses the "A/B Testing" link as a sample element from the test site.

Starting URL: https://the-internet.herokuapp.com/

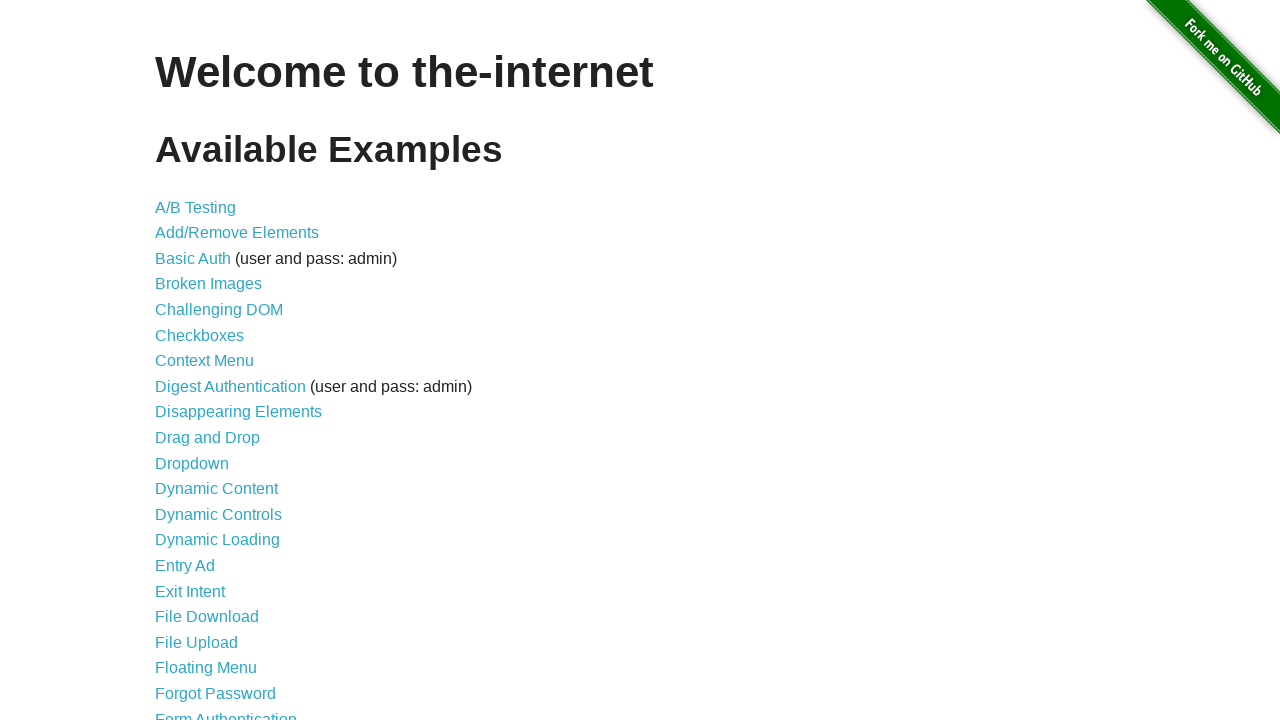

Located 'A/B Testing' link element on homepage
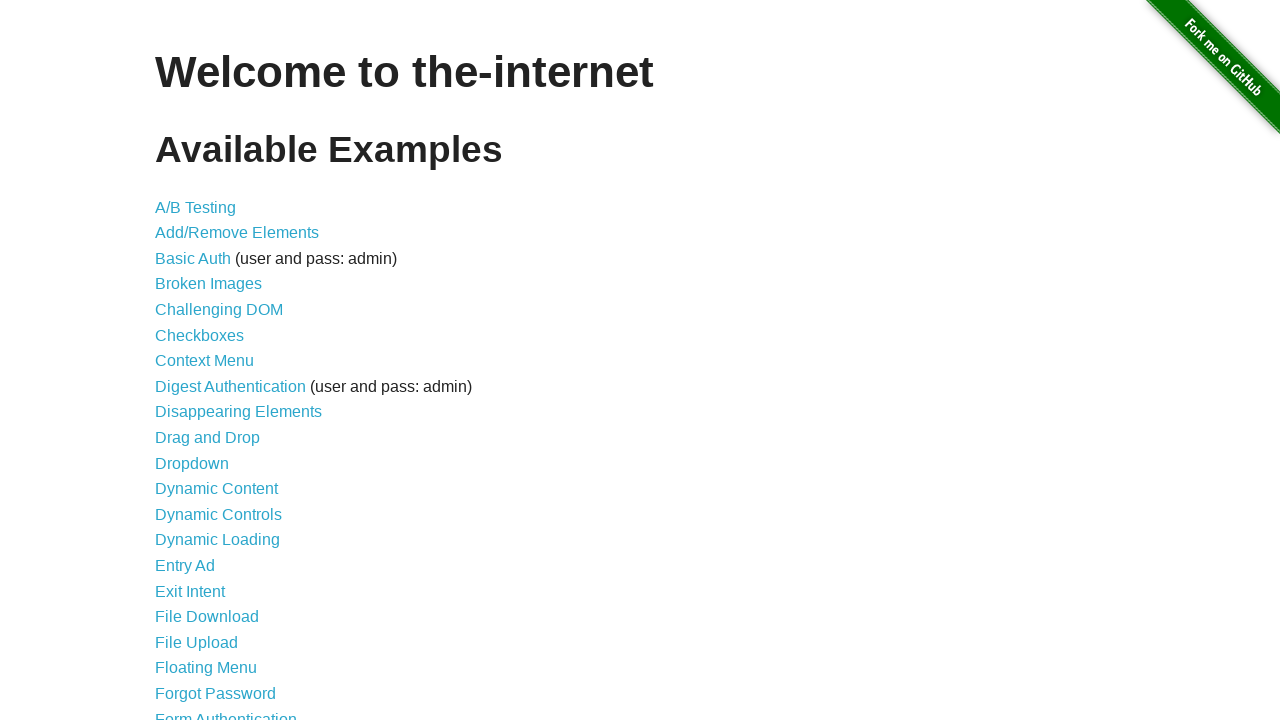

Verified 'A/B Testing' link is visible
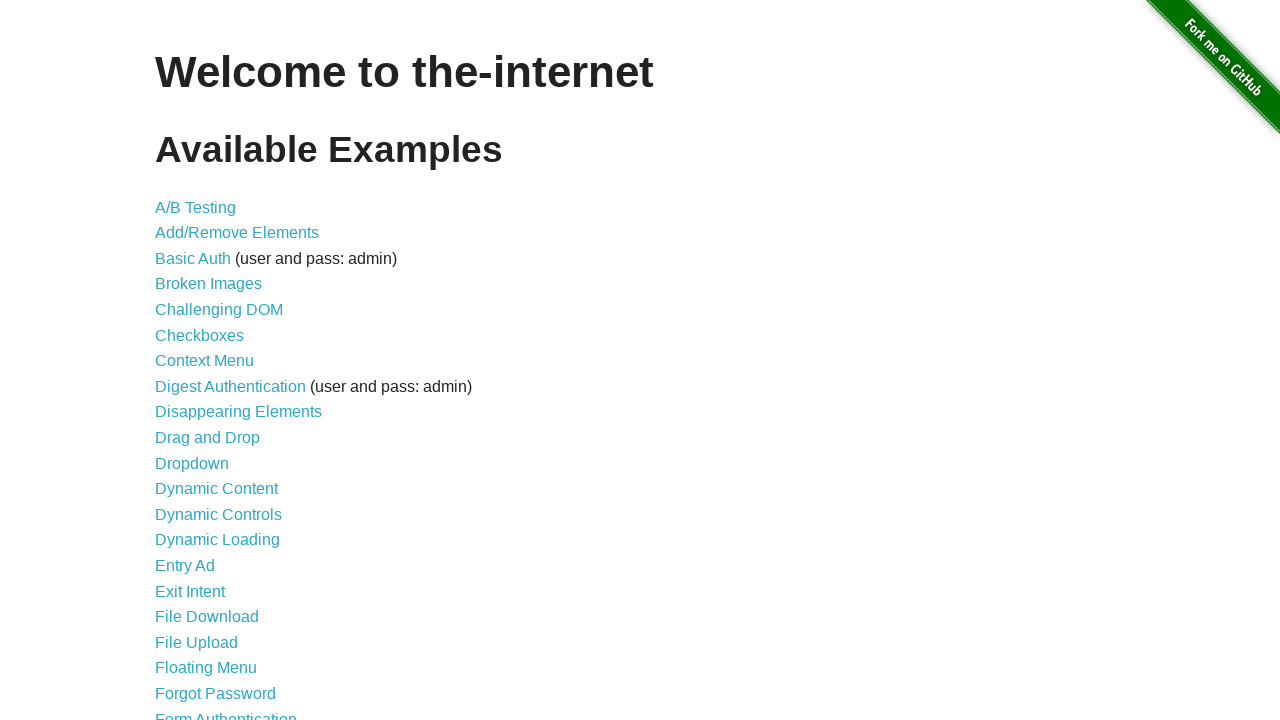

Clicked 'A/B Testing' link at (196, 207) on a:text-is('A/B Testing')
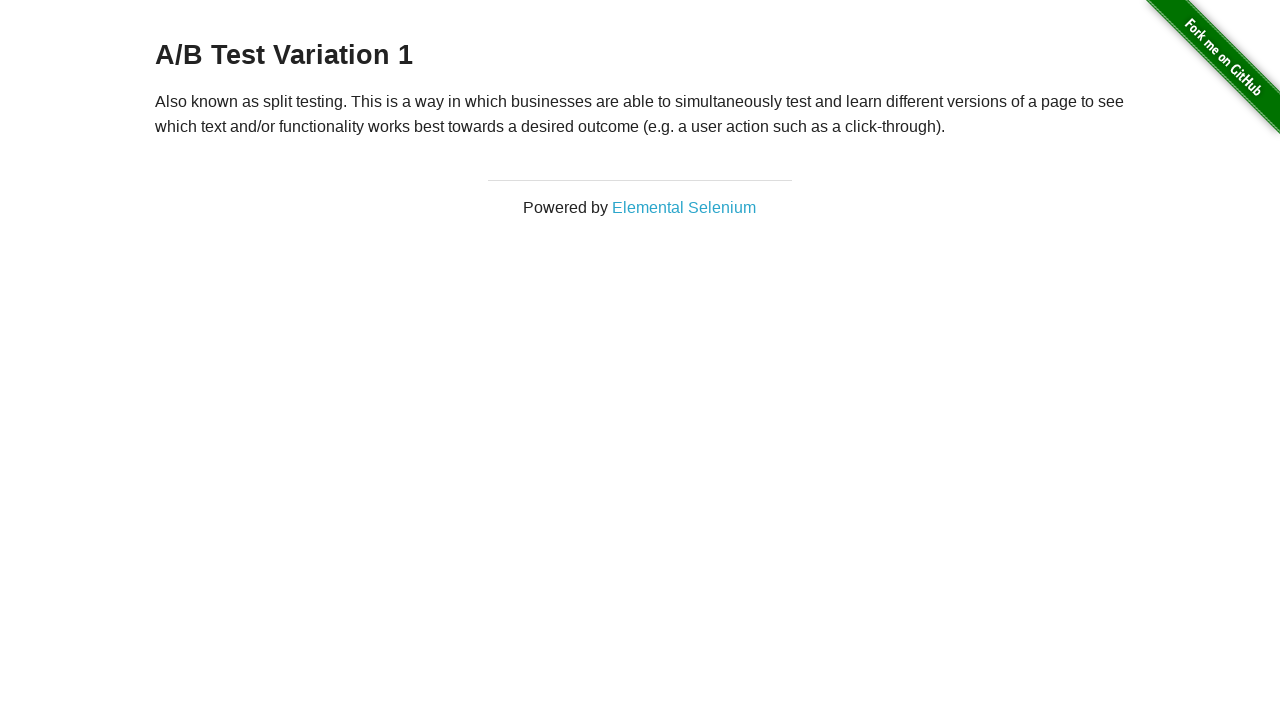

Waited for navigation to expected URL
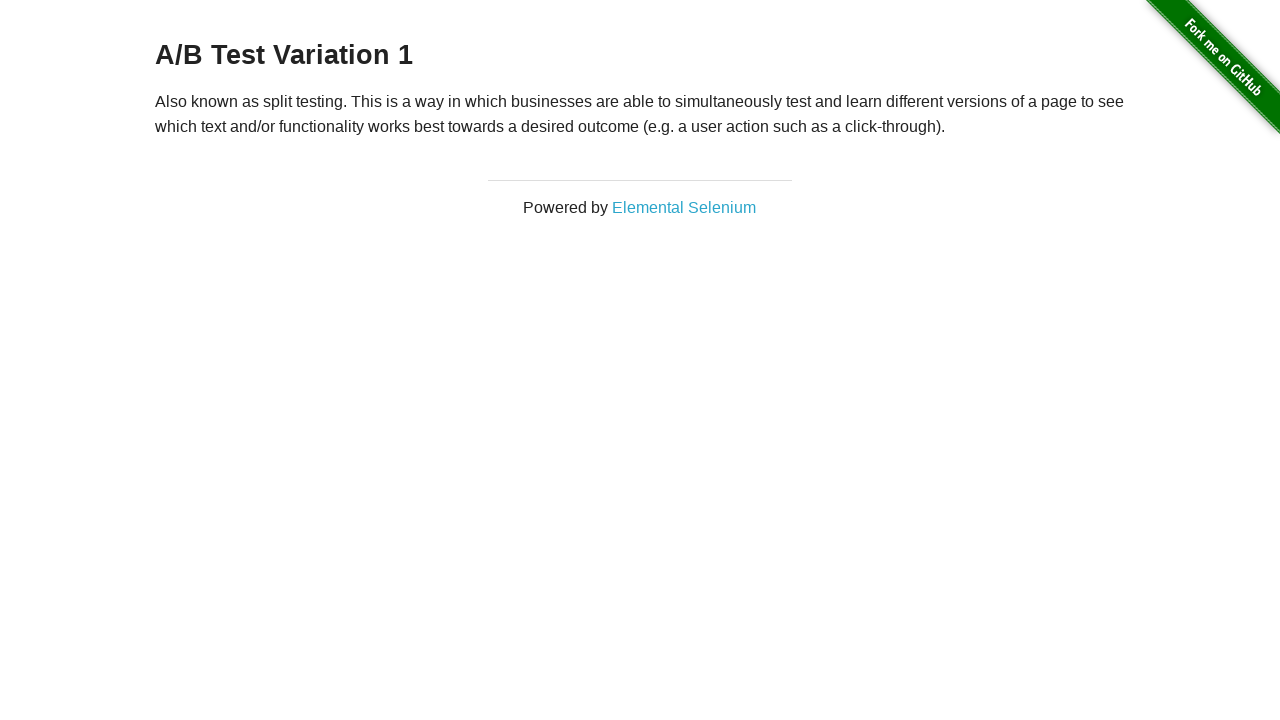

Verified successful navigation to https://the-internet.herokuapp.com/abtest
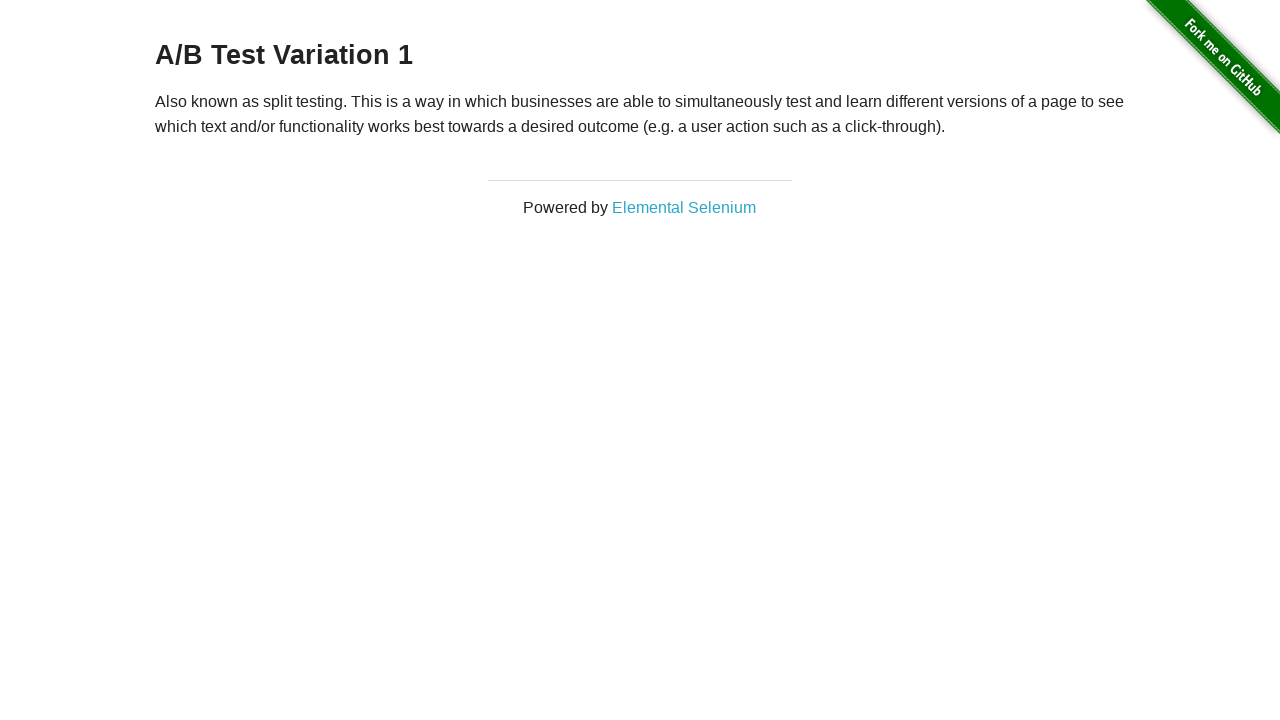

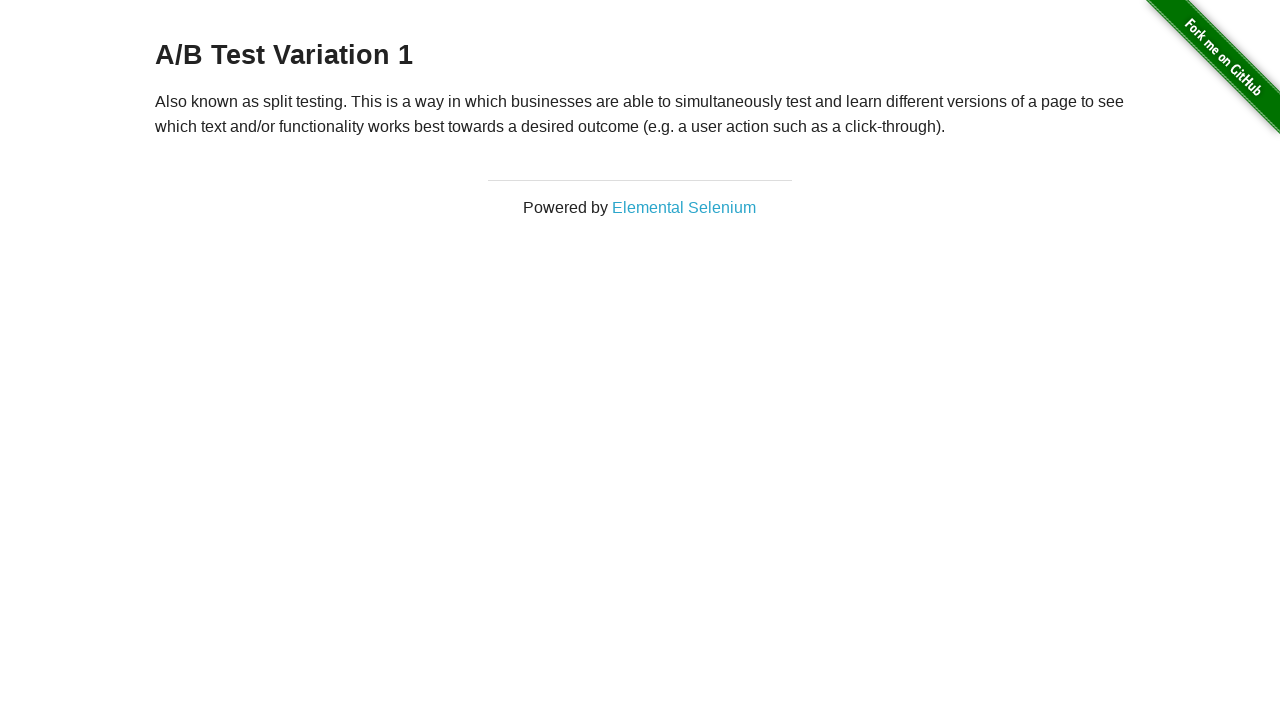